Tests that entering a 4-digit ZIP code displays an error message indicating ZIP code should have 5 digits

Starting URL: https://www.sharelane.com/cgi-bin/register.py

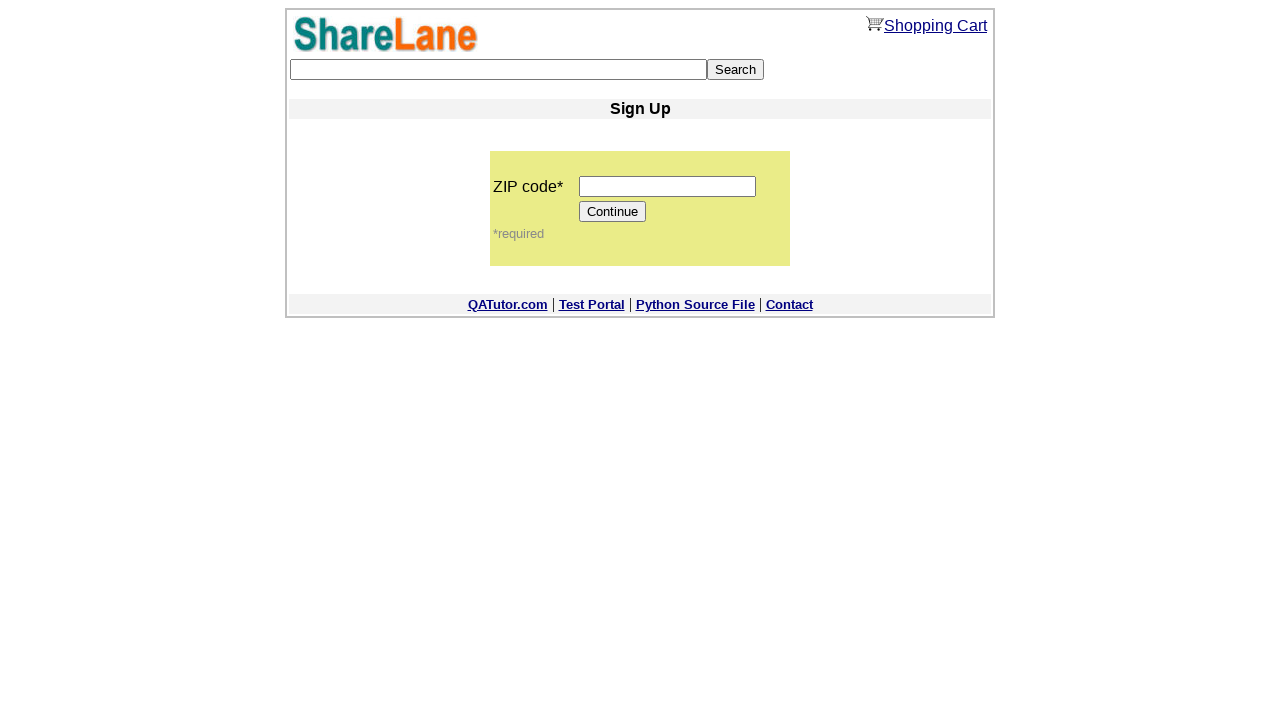

Filled ZIP code field with 4-digit value '1234' on input[name='zip_code']
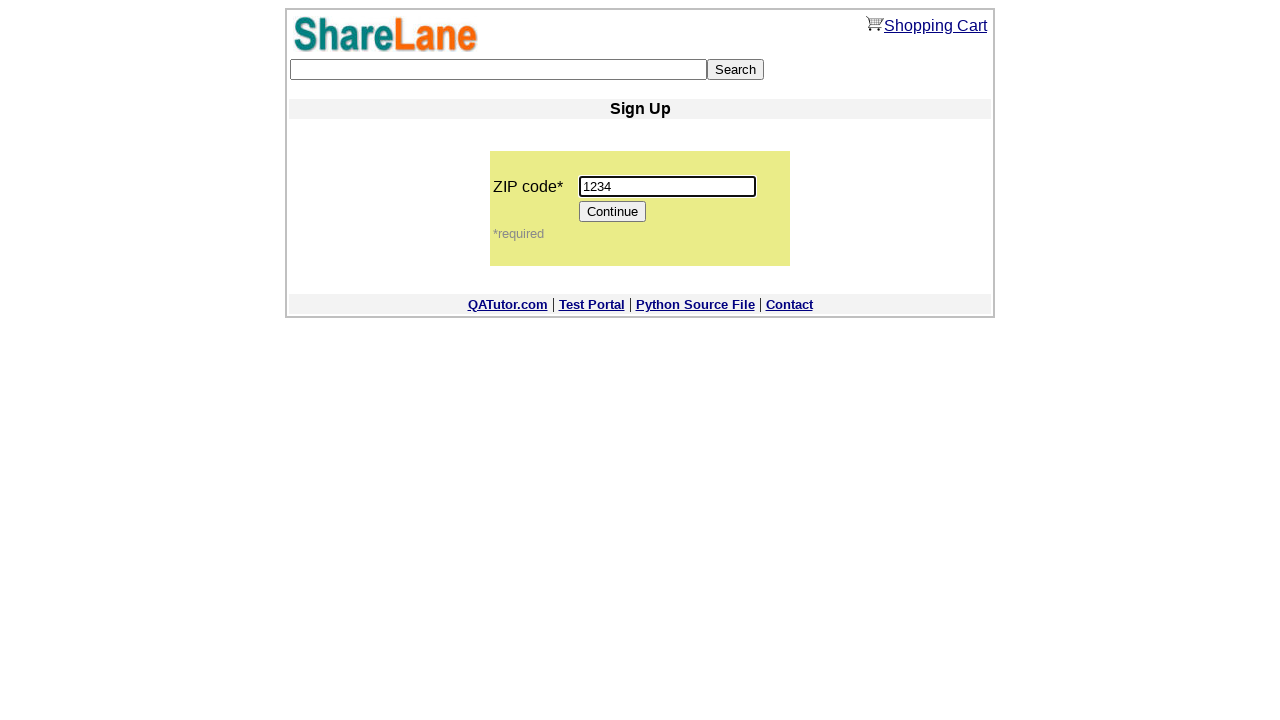

Clicked Continue button to submit form with invalid ZIP code at (613, 212) on input[value='Continue']
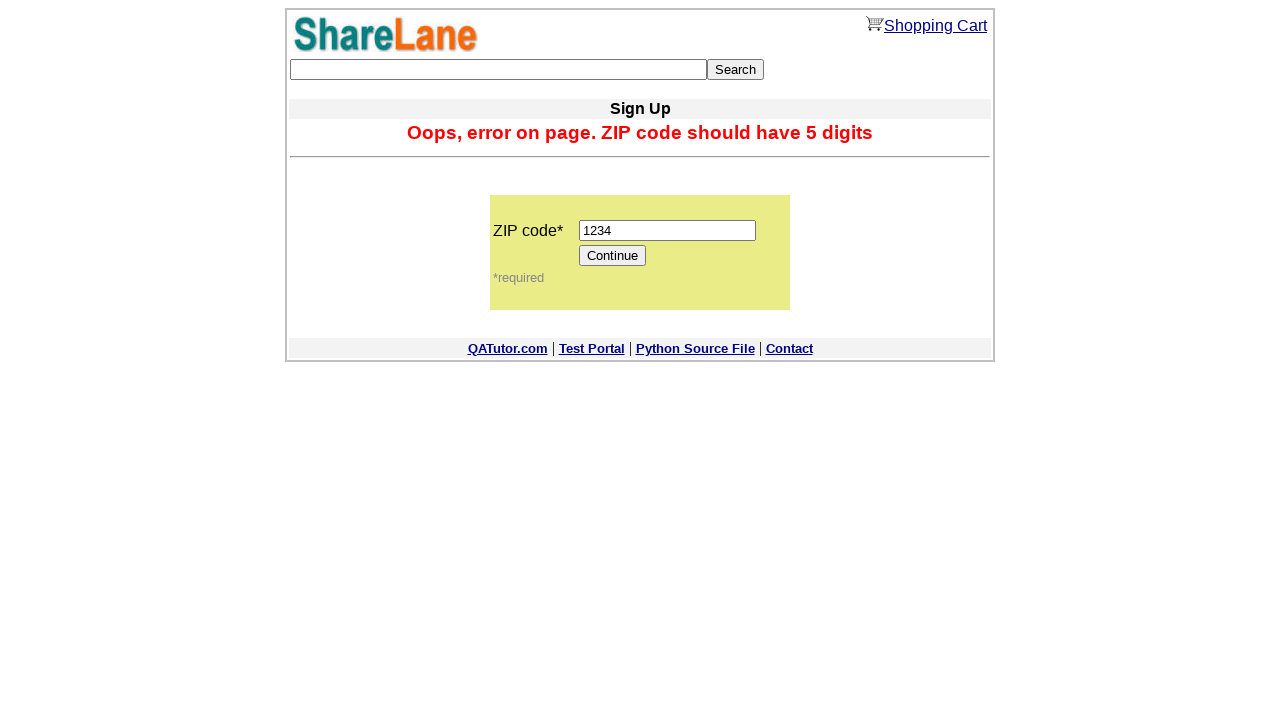

Error message appeared indicating ZIP code should have 5 digits
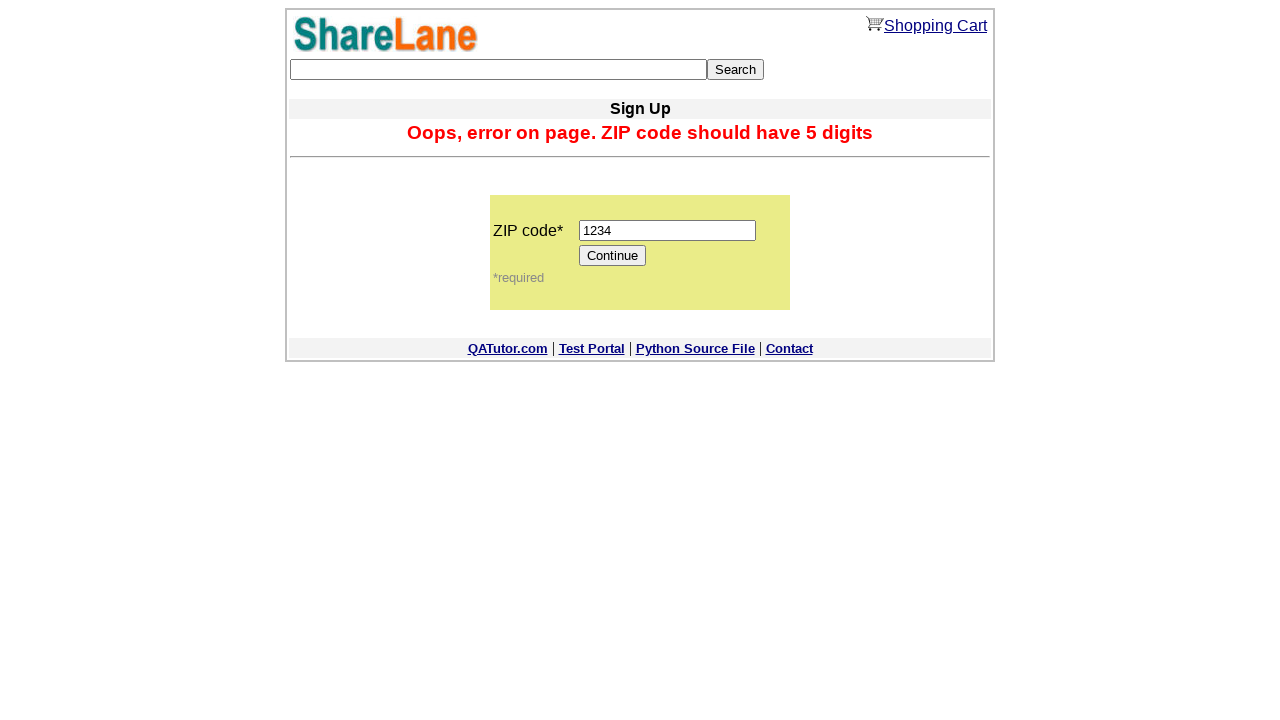

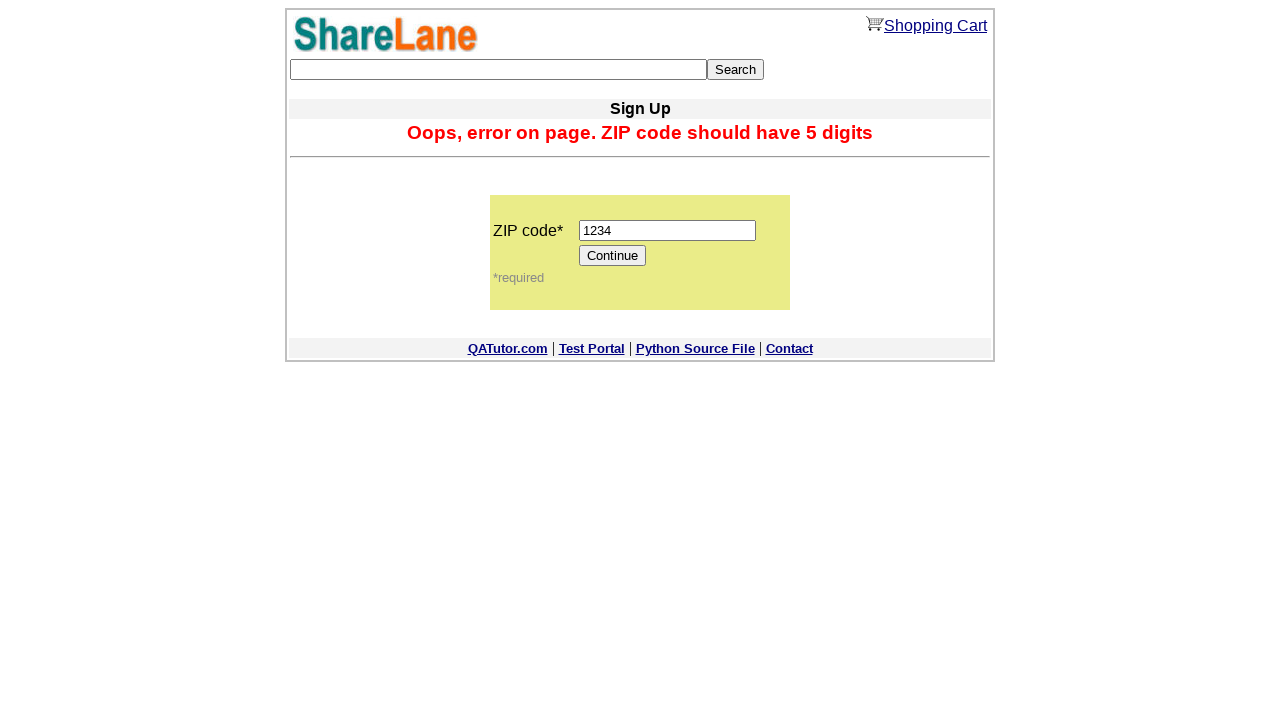